Tests AJAX loading behavior by clicking a button that triggers a client-side delay and verifying the success message appears

Starting URL: http://www.uitestingplayground.com/clientdelay

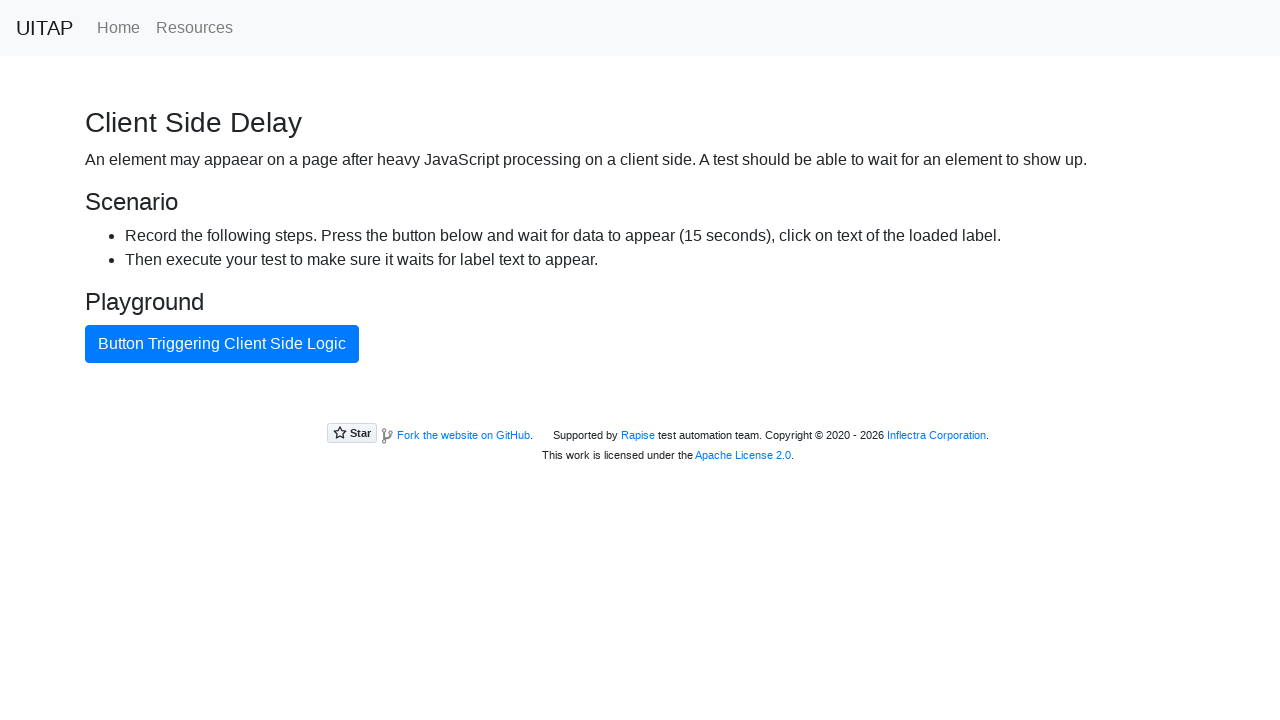

Navigated to client delay test page
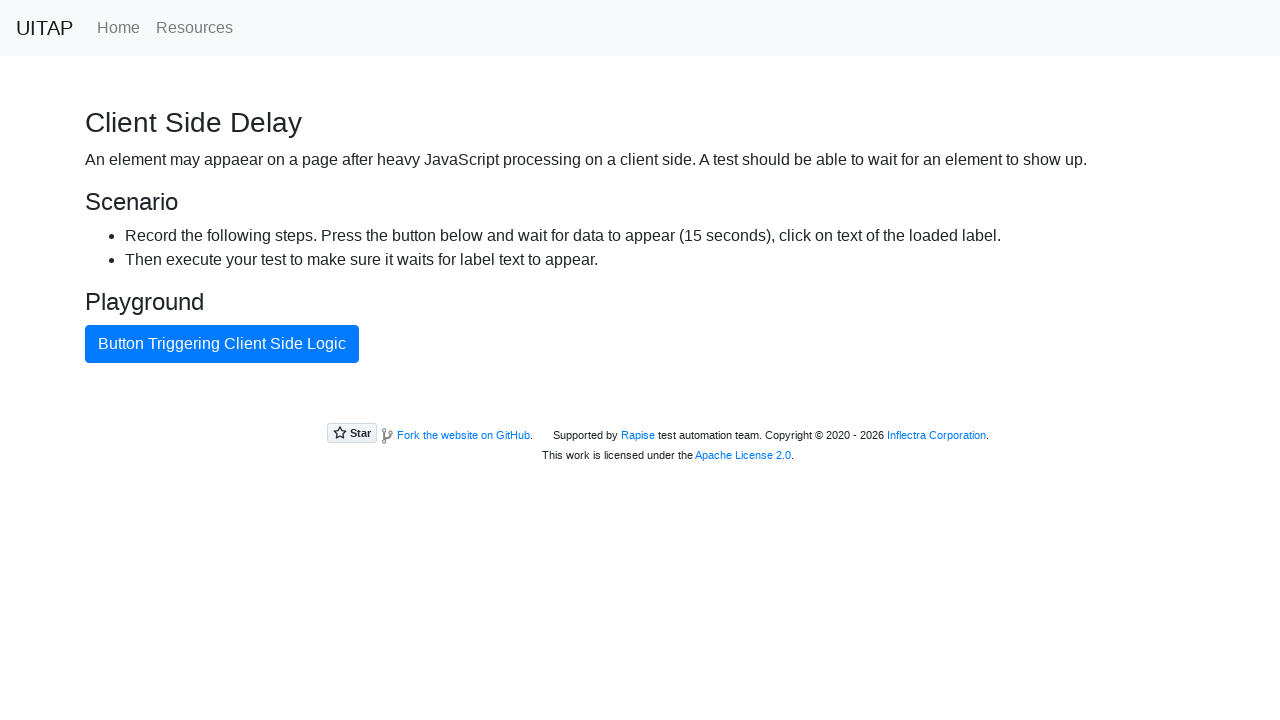

Clicked AJAX button to trigger client-side delay at (222, 344) on #ajaxButton
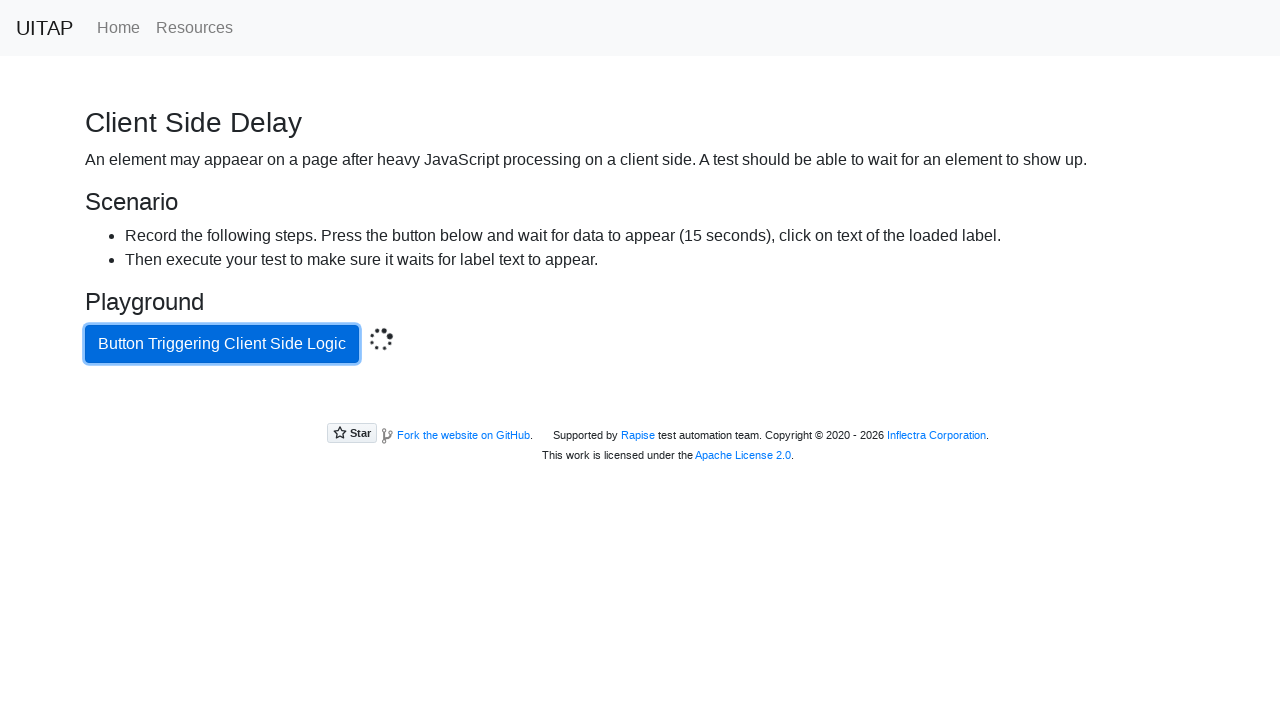

Success message appeared after client-side calculation
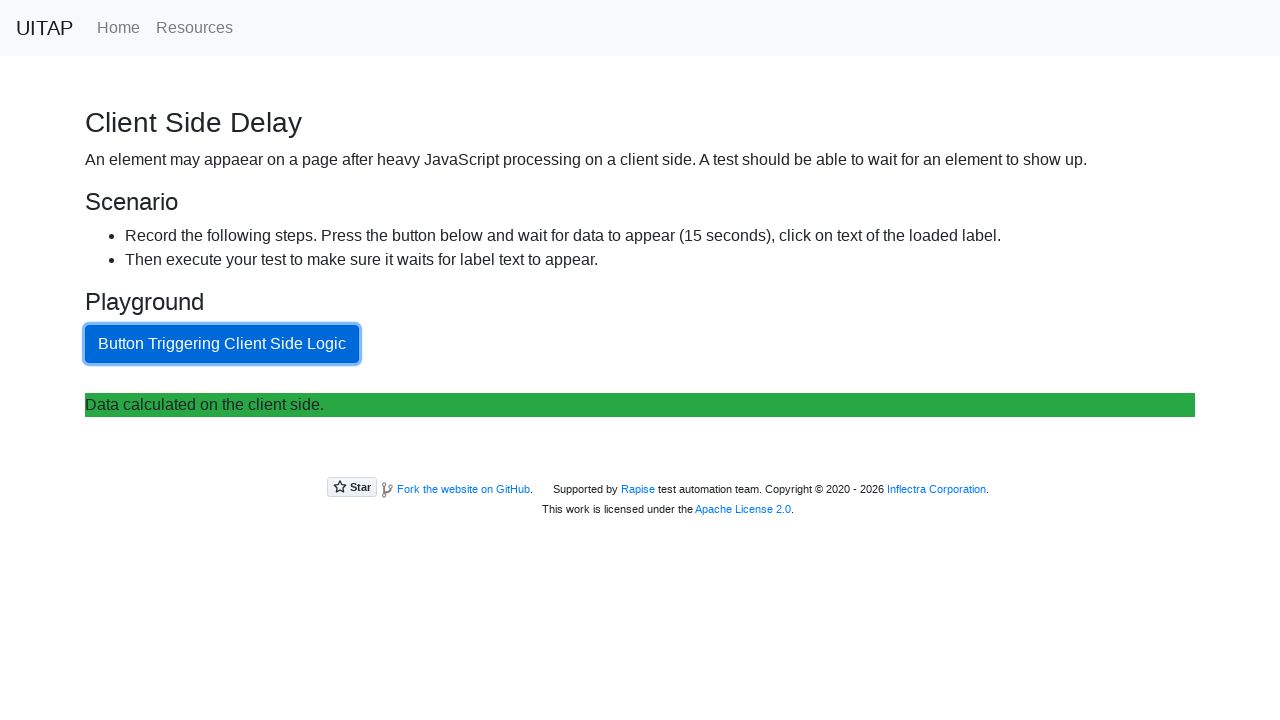

Verified success message text is correct
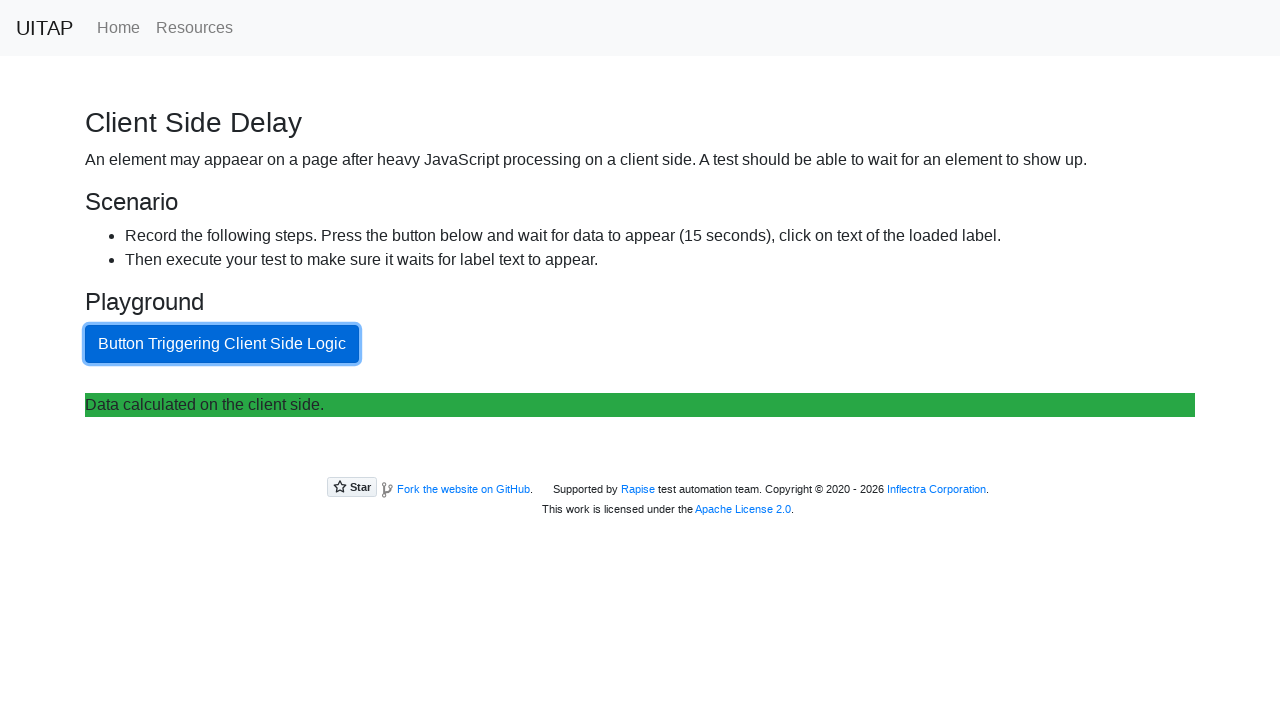

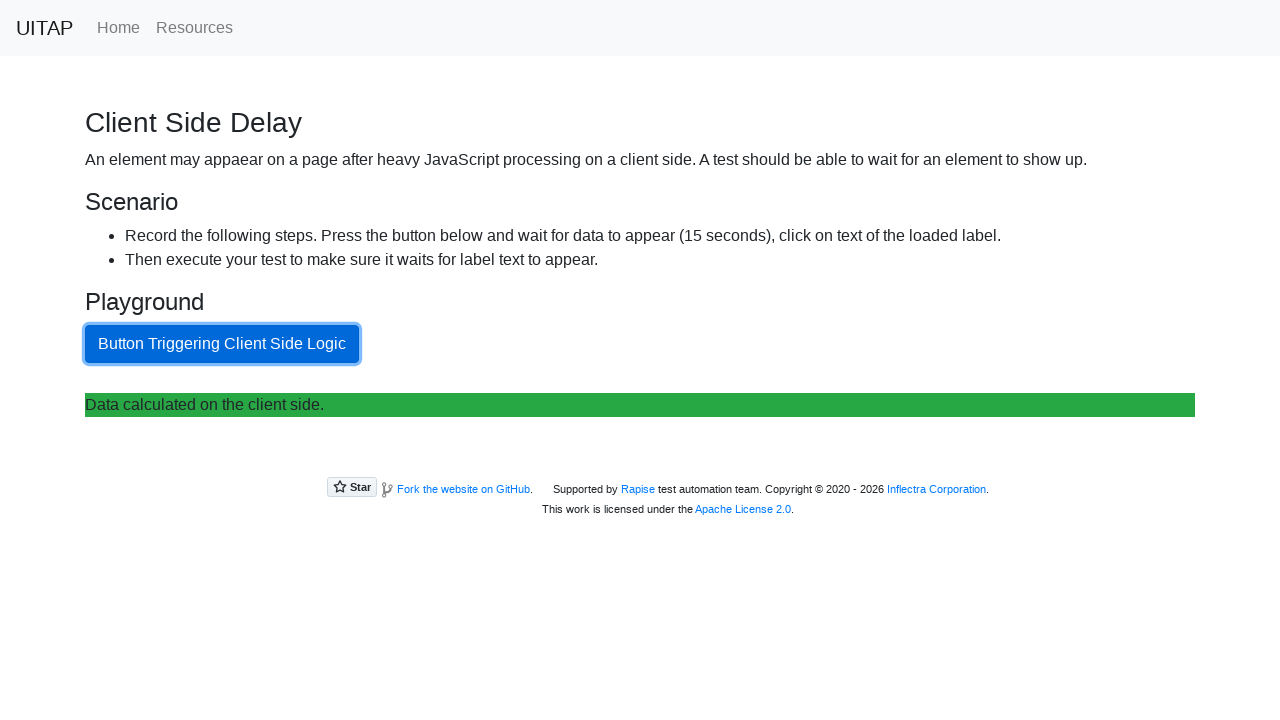